Tests that a todo item is removed when edited to an empty string

Starting URL: https://demo.playwright.dev/todomvc

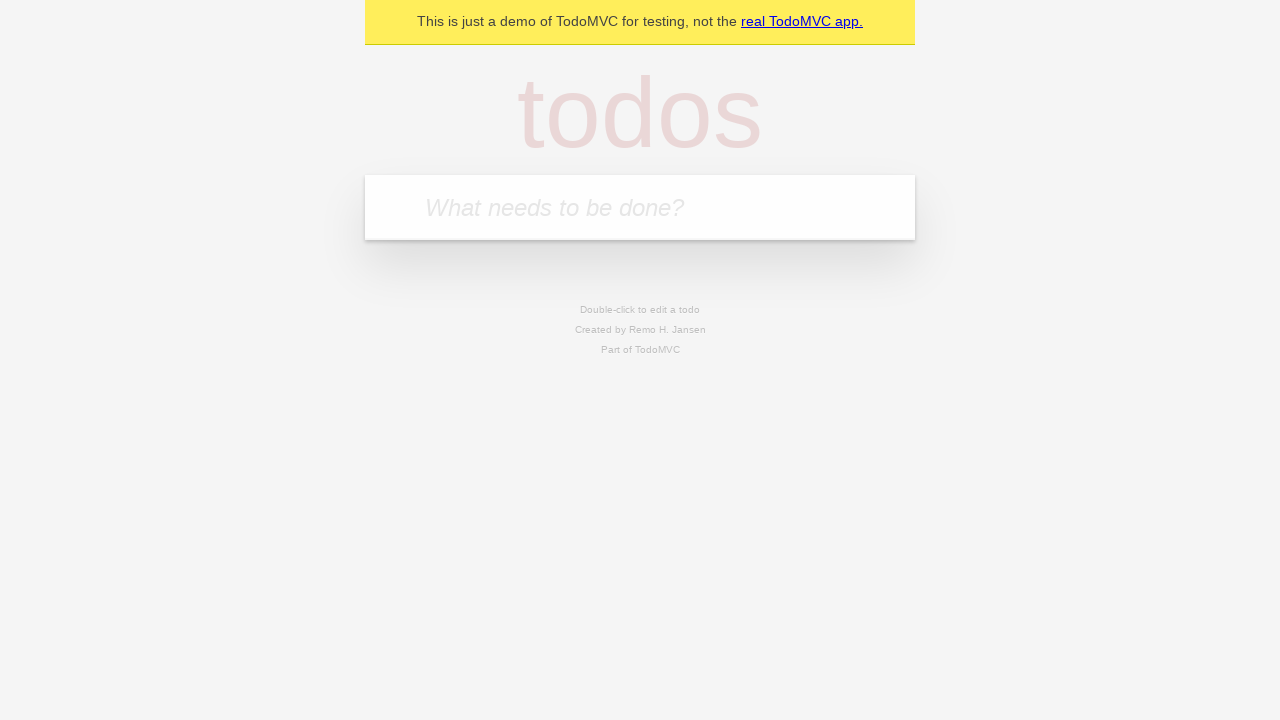

Filled todo input field with 'buy some cheese' on internal:attr=[placeholder="What needs to be done?"i]
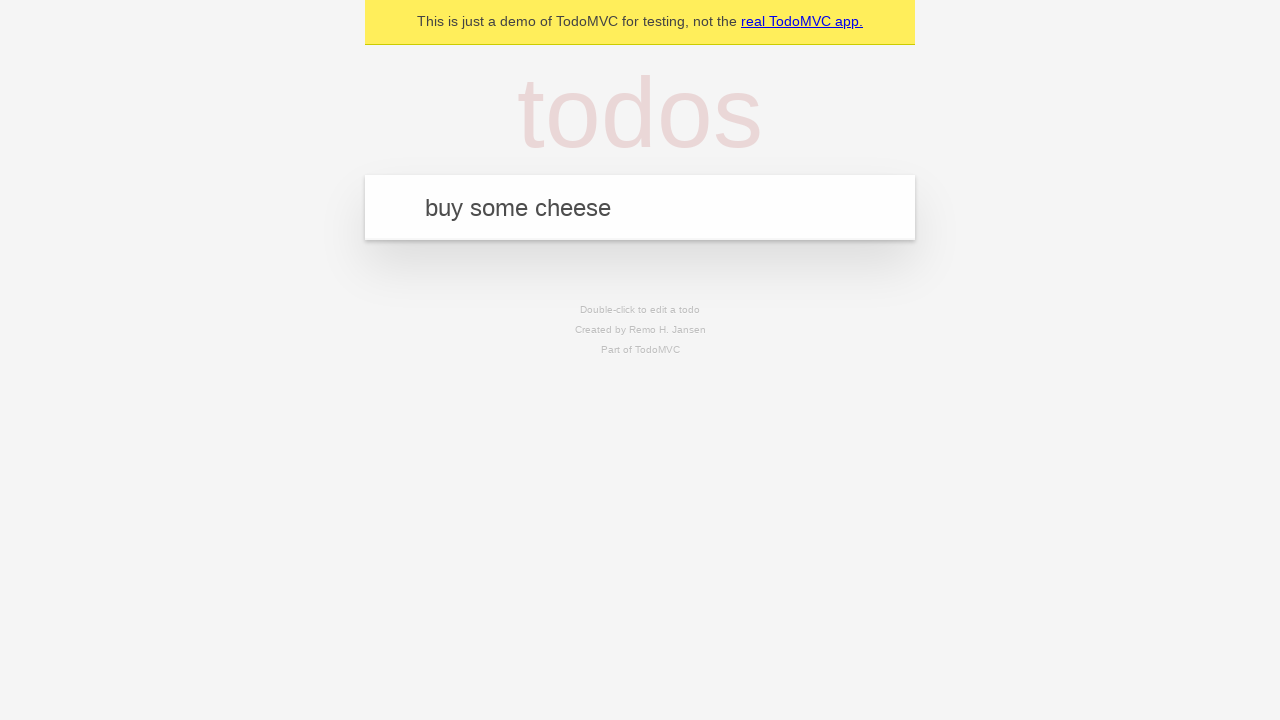

Pressed Enter to create todo item 'buy some cheese' on internal:attr=[placeholder="What needs to be done?"i]
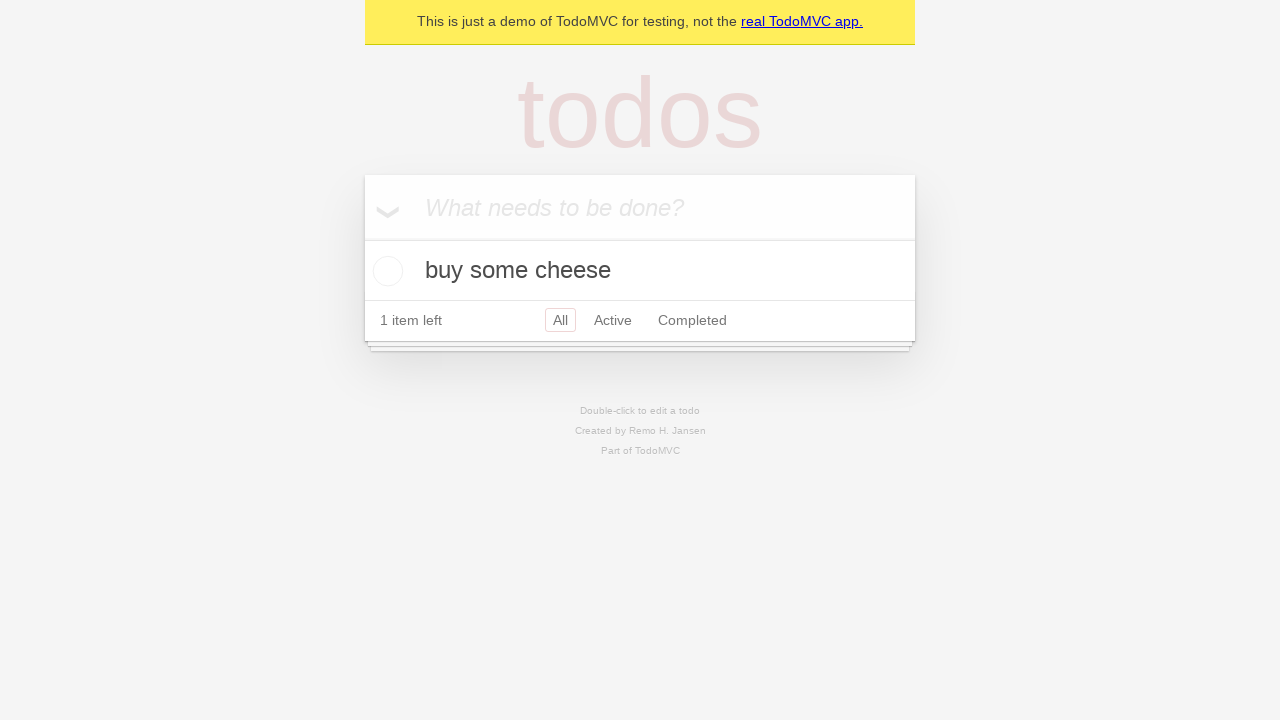

Filled todo input field with 'feed the cat' on internal:attr=[placeholder="What needs to be done?"i]
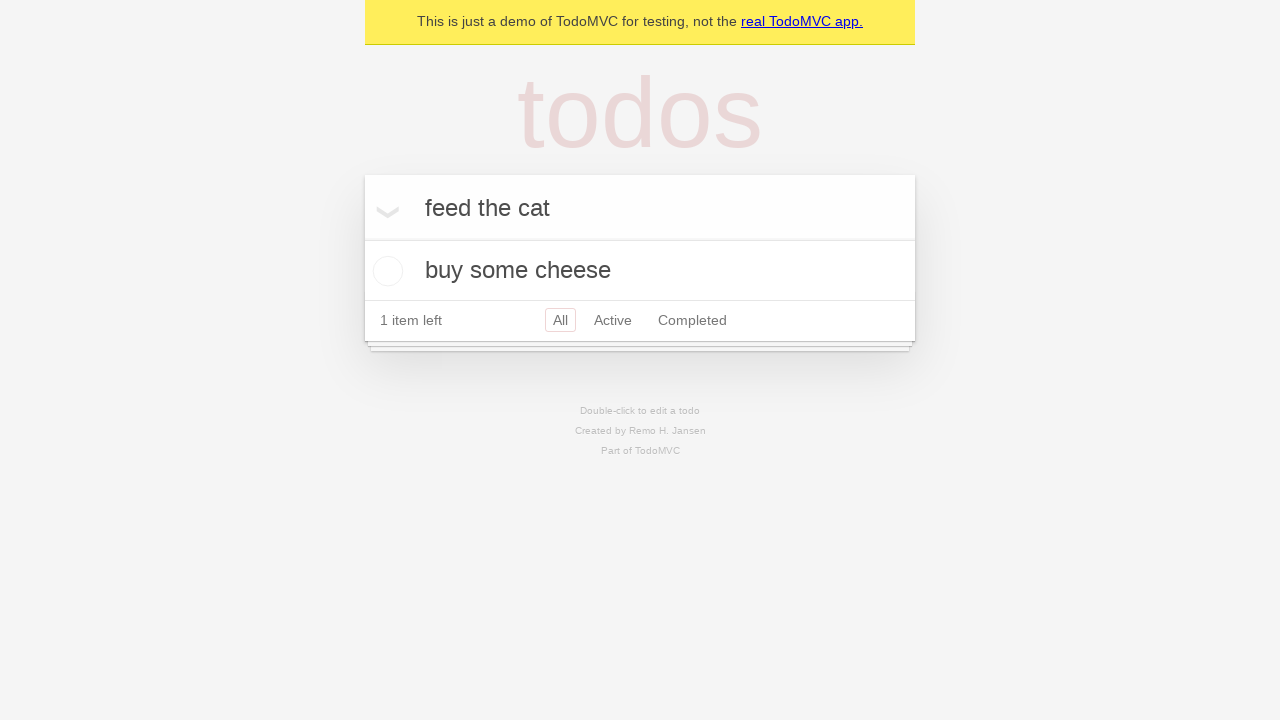

Pressed Enter to create todo item 'feed the cat' on internal:attr=[placeholder="What needs to be done?"i]
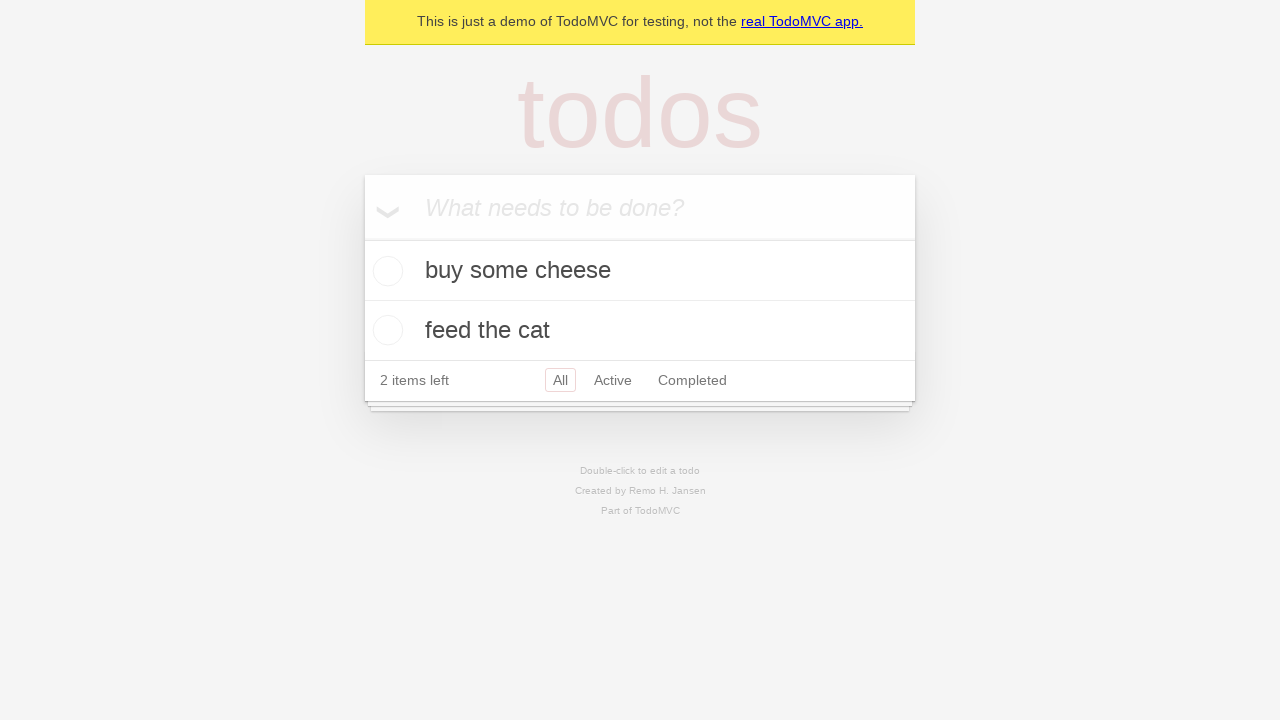

Filled todo input field with 'book a doctors appointment' on internal:attr=[placeholder="What needs to be done?"i]
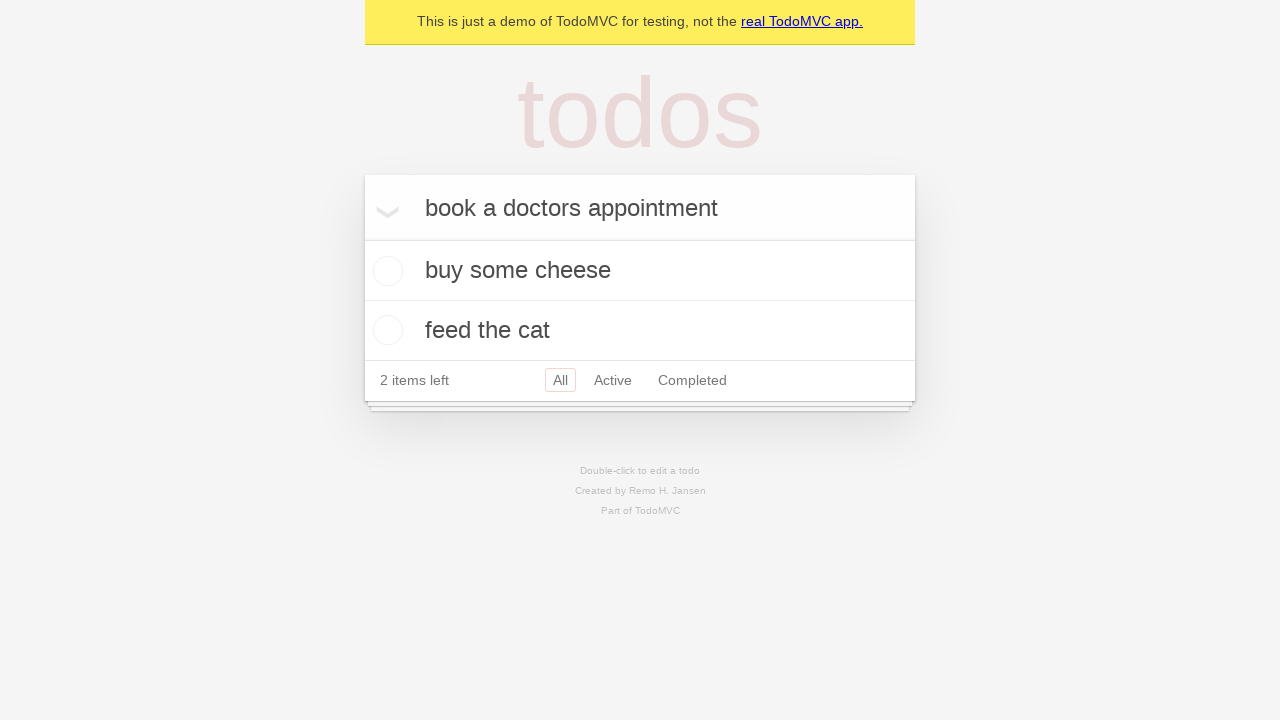

Pressed Enter to create todo item 'book a doctors appointment' on internal:attr=[placeholder="What needs to be done?"i]
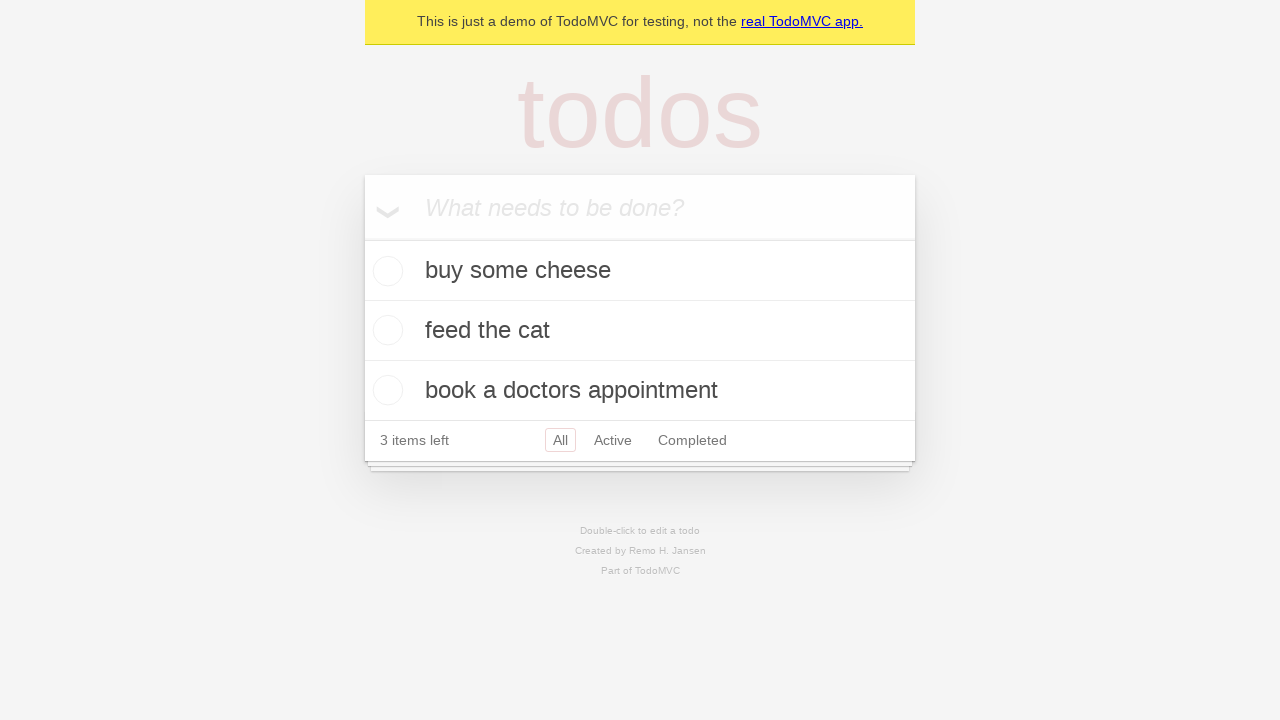

Double-clicked the second todo item to enter edit mode at (640, 331) on internal:testid=[data-testid="todo-item"s] >> nth=1
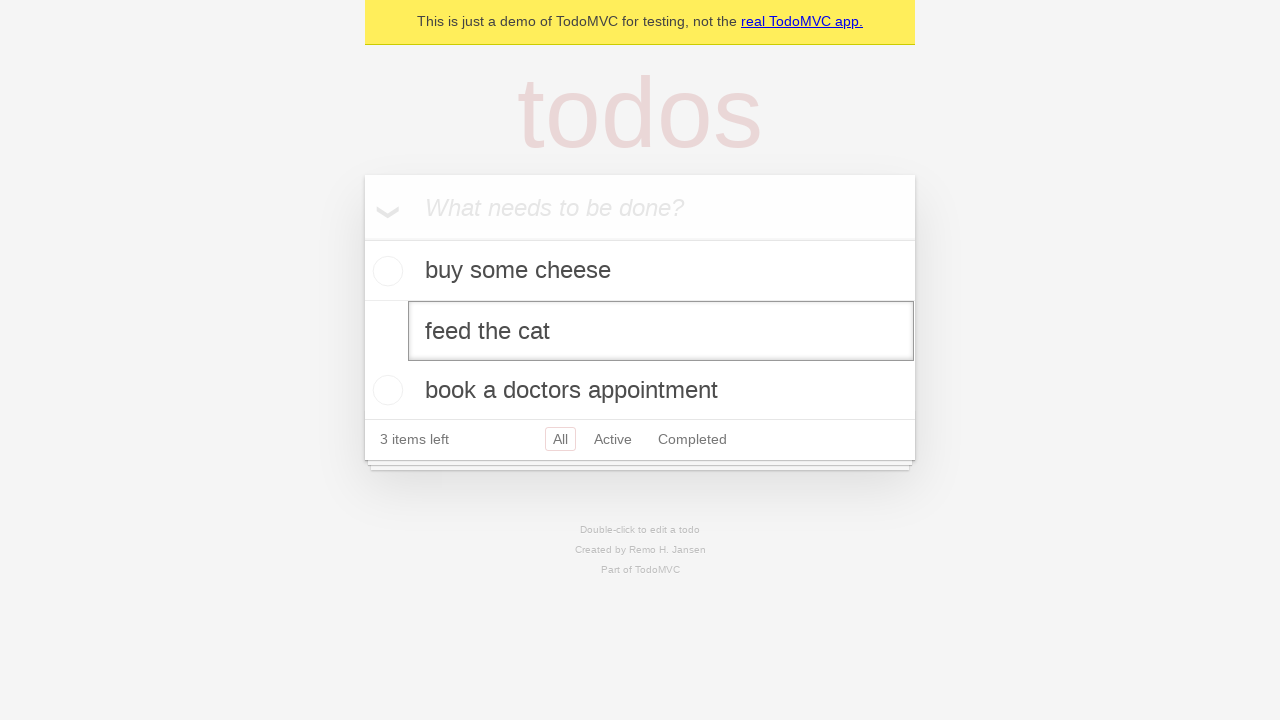

Cleared the edit textbox to empty string on internal:testid=[data-testid="todo-item"s] >> nth=1 >> internal:role=textbox[nam
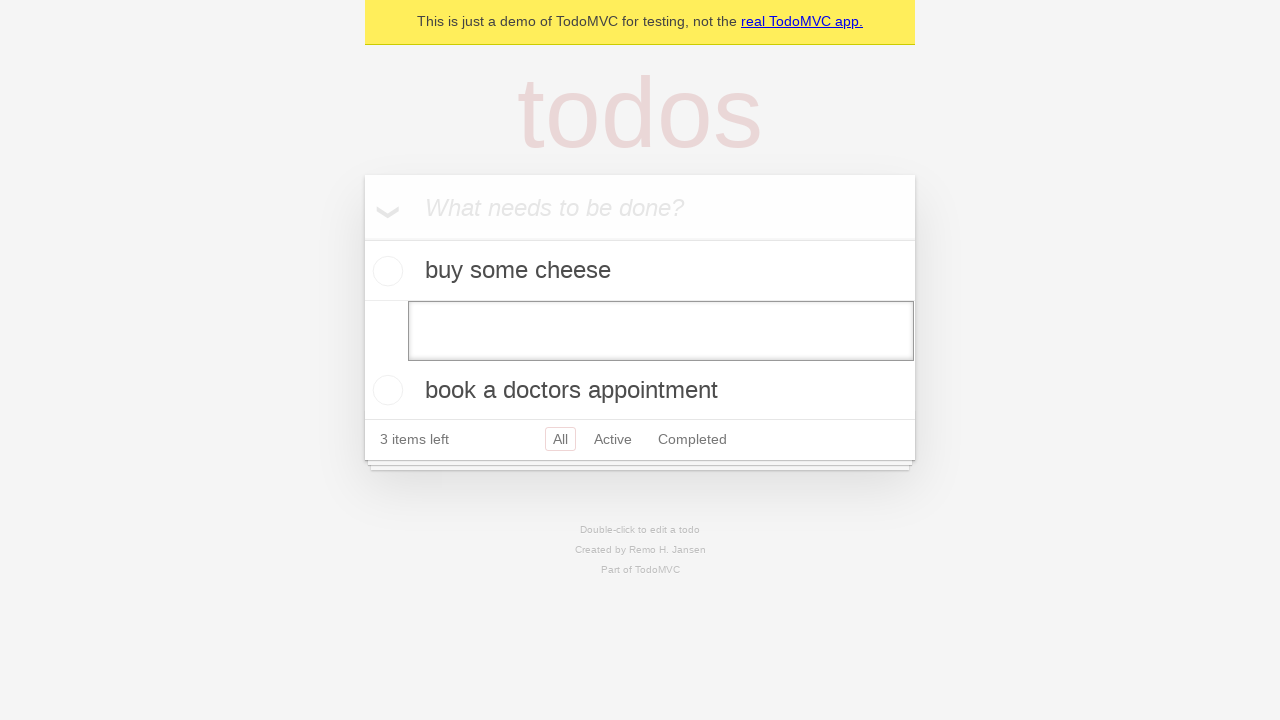

Pressed Enter to confirm edit with empty string, removing the todo item on internal:testid=[data-testid="todo-item"s] >> nth=1 >> internal:role=textbox[nam
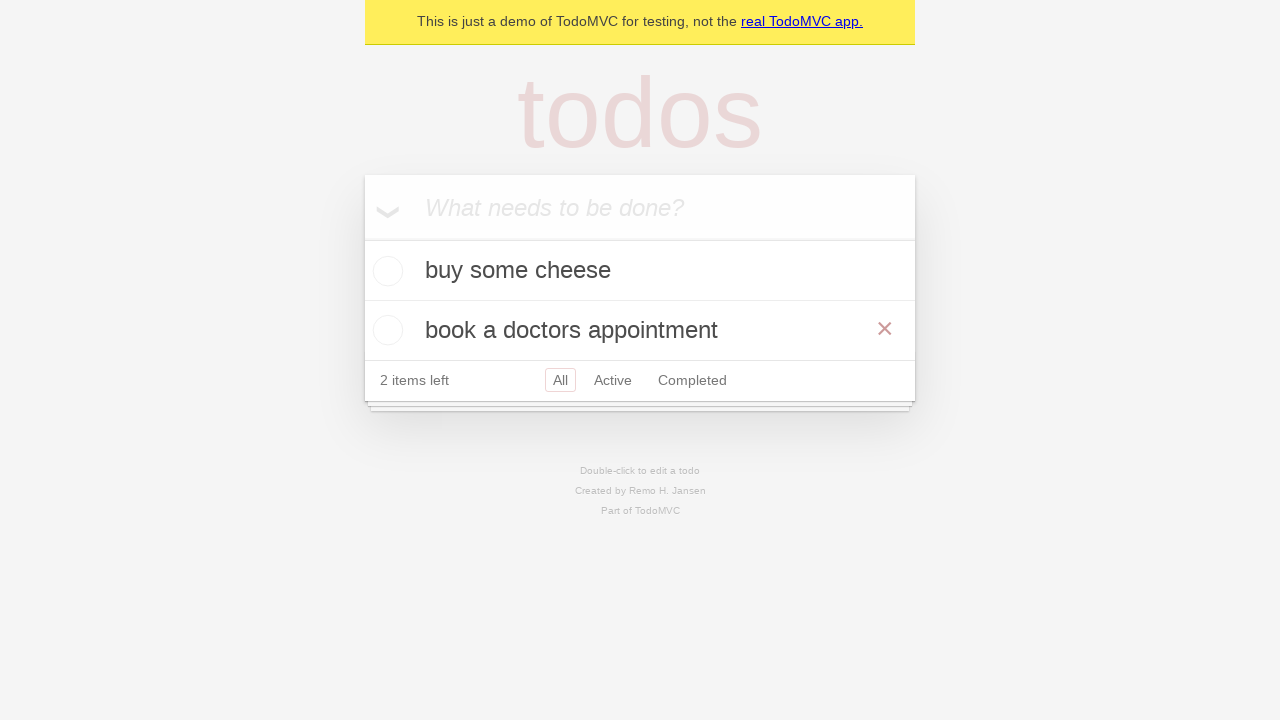

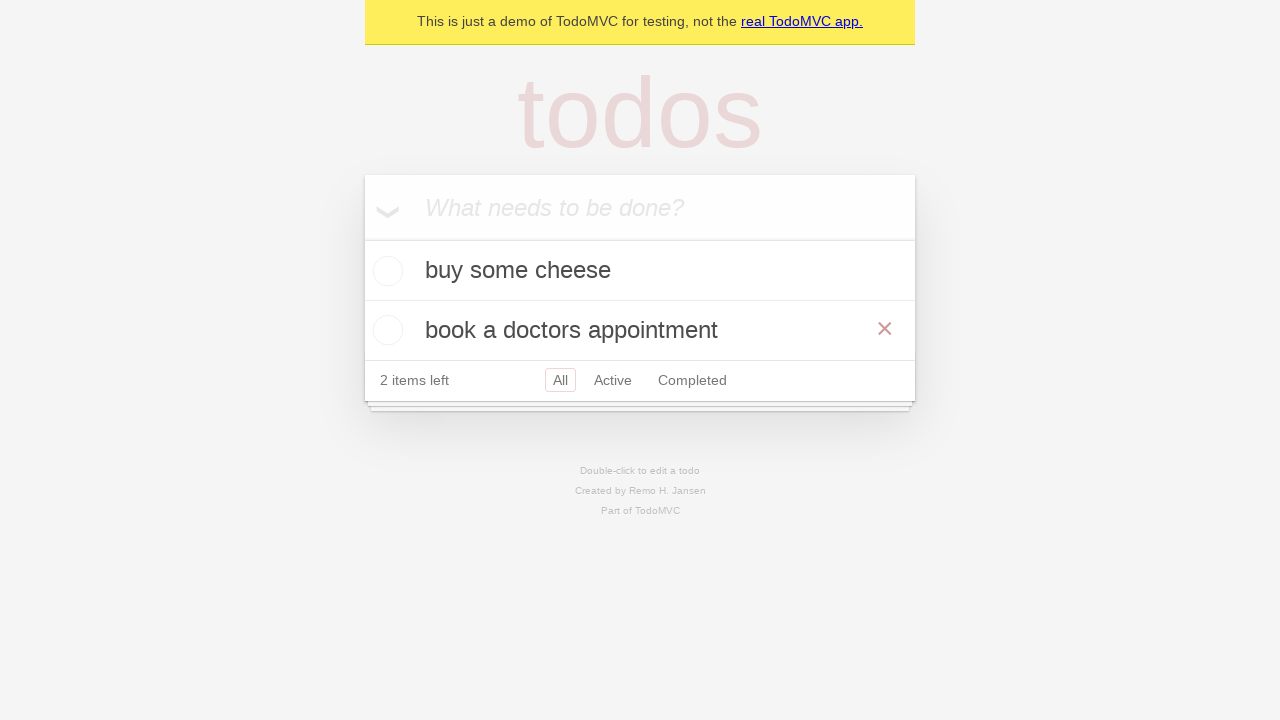